Tests clicking the cat button and verifies that "Meow!" is displayed

Starting URL: https://practice-automation.com/click-events/

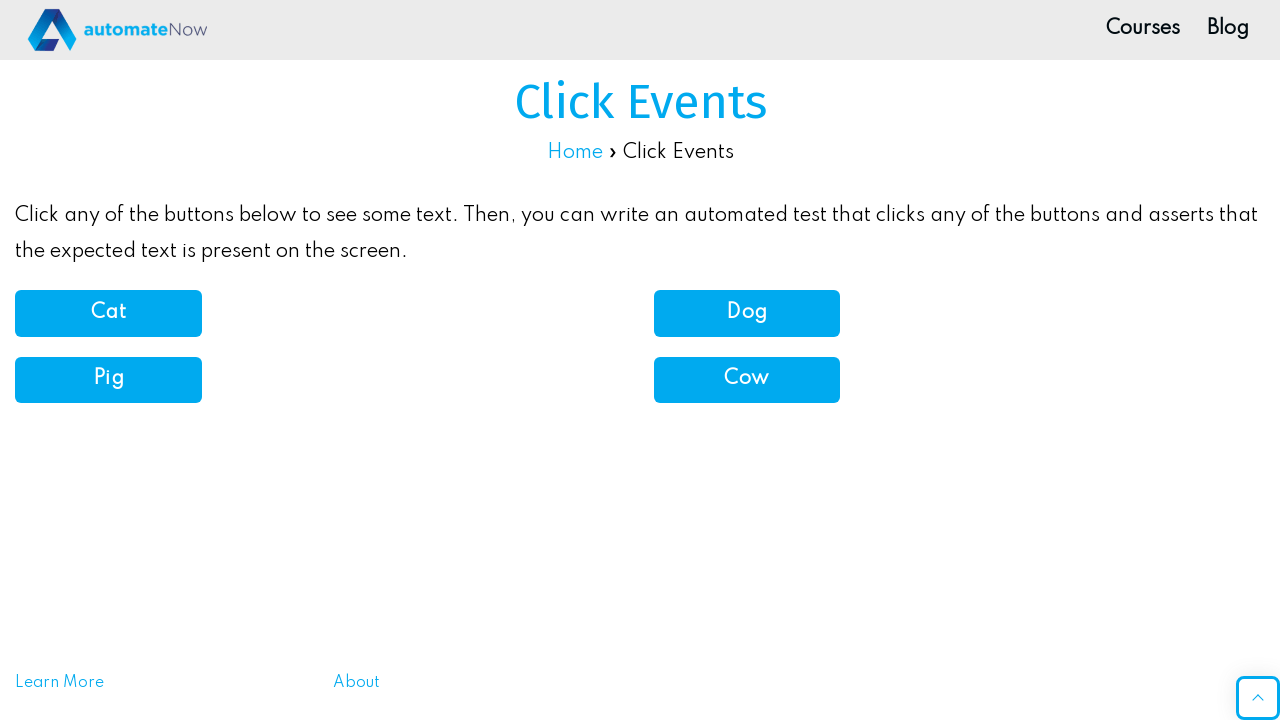

Navigated to click events practice page
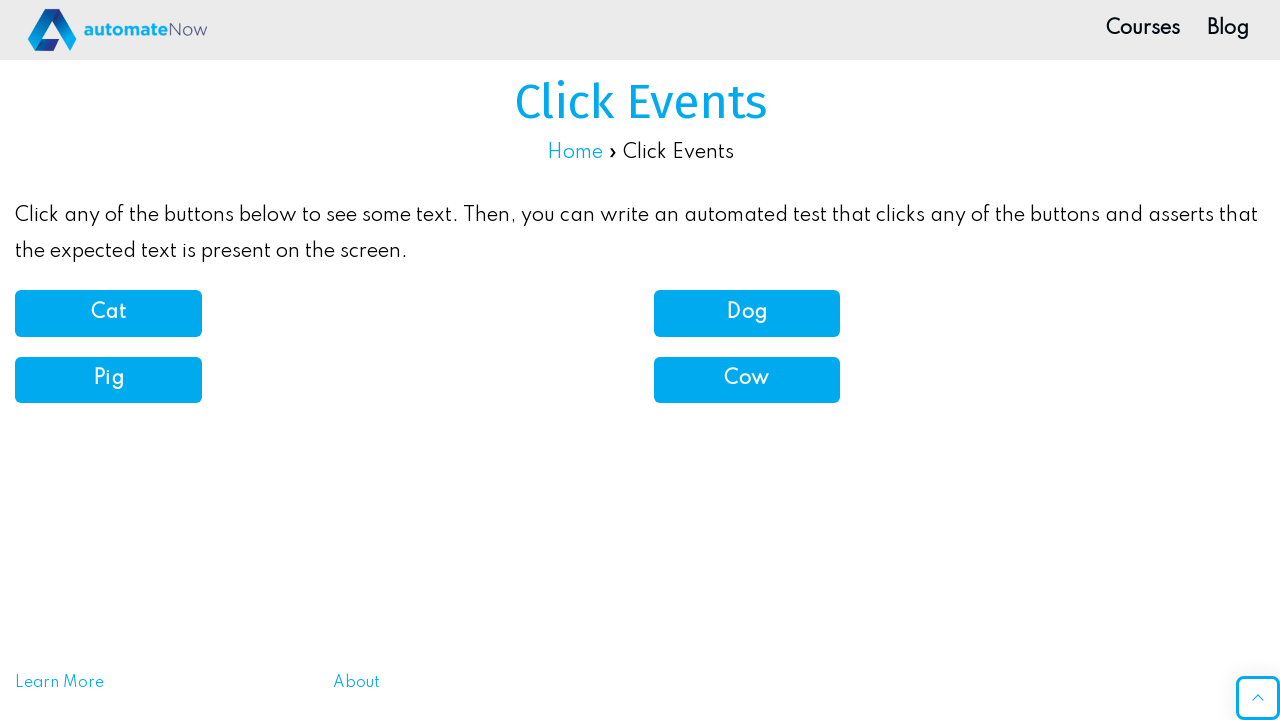

Clicked the cat button at (108, 313) on button[onclick='catSound()']
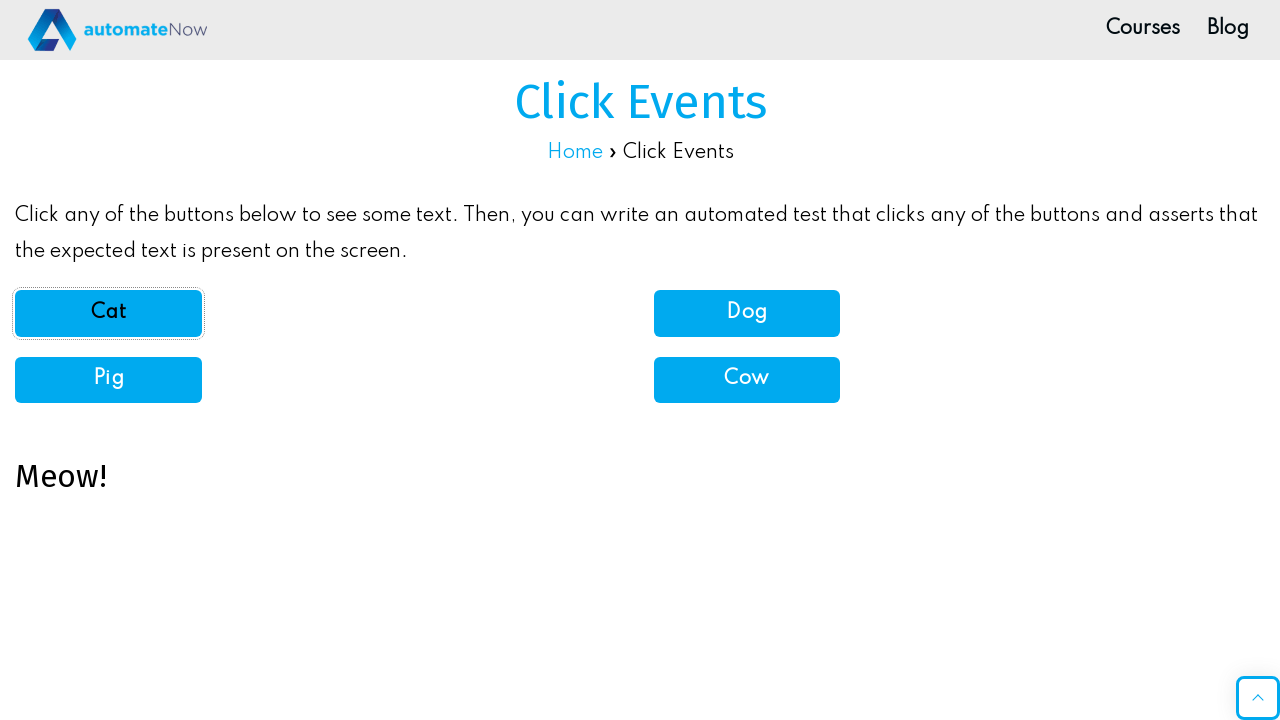

Verified 'Meow!' text is displayed
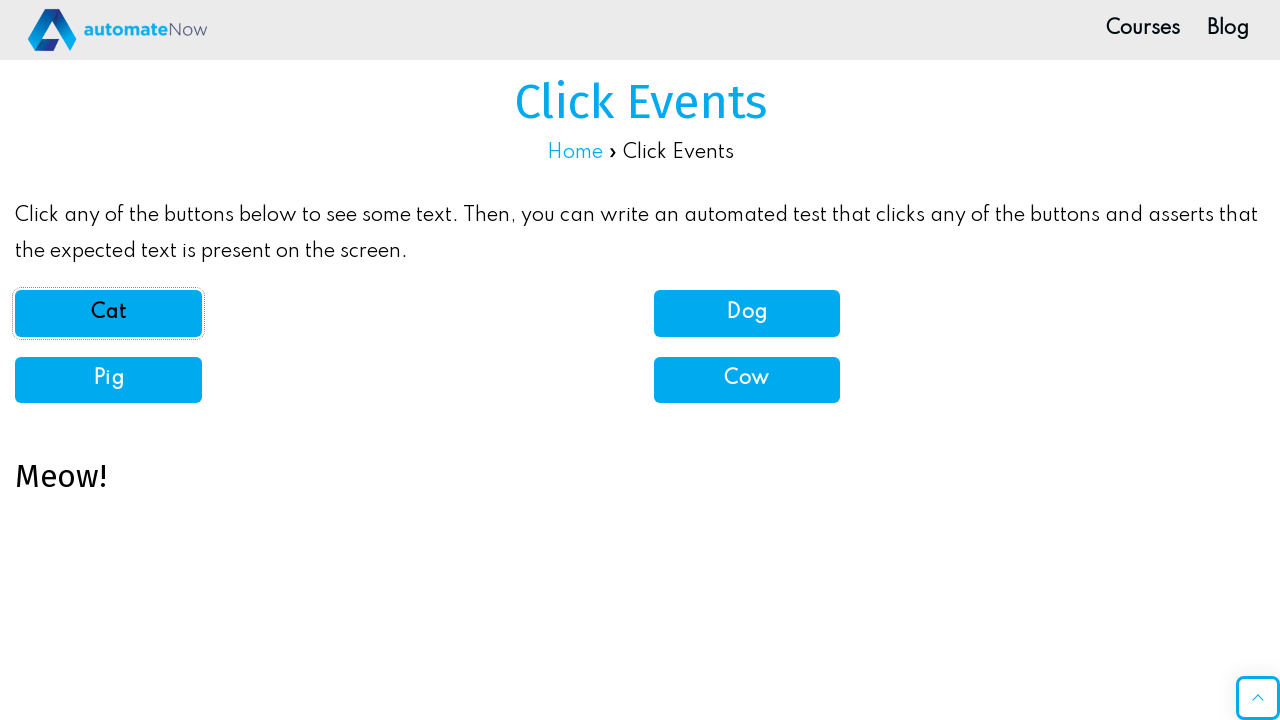

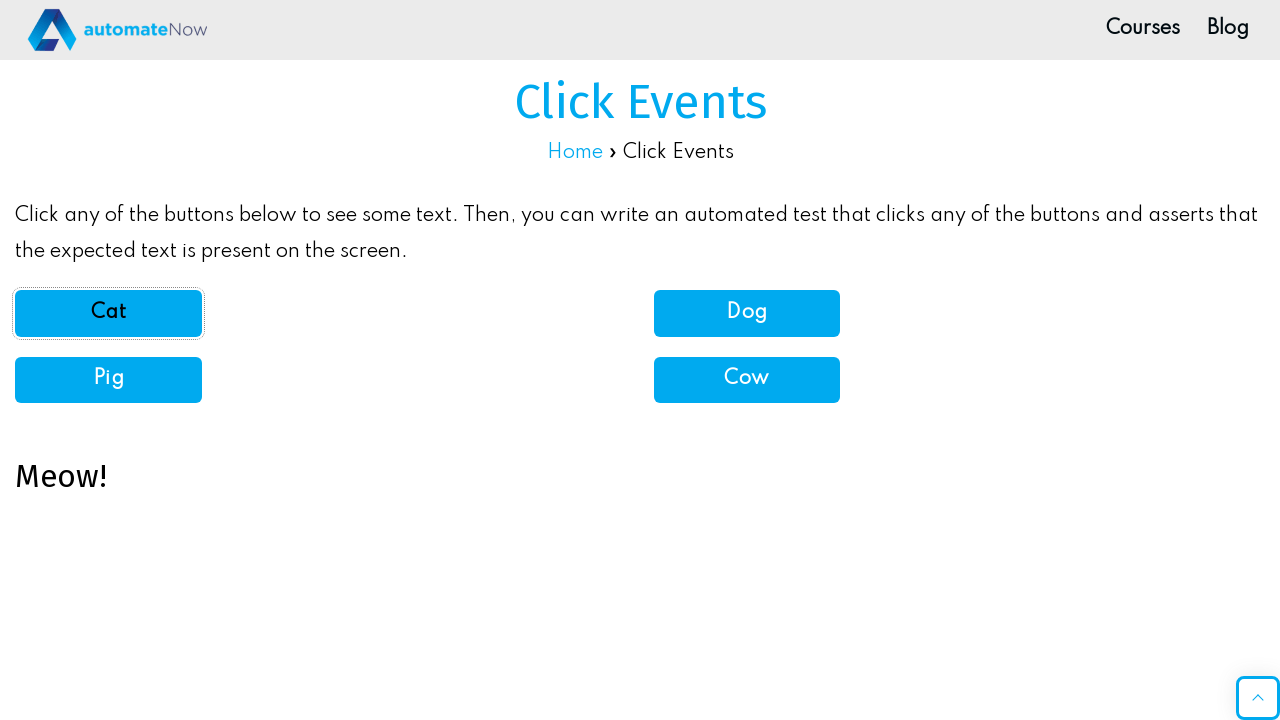